Tests the MathJS API calculator by entering "1.2 * (2 + 4.5)" and verifying decimal calculation

Starting URL: https://api.mathjs.org/

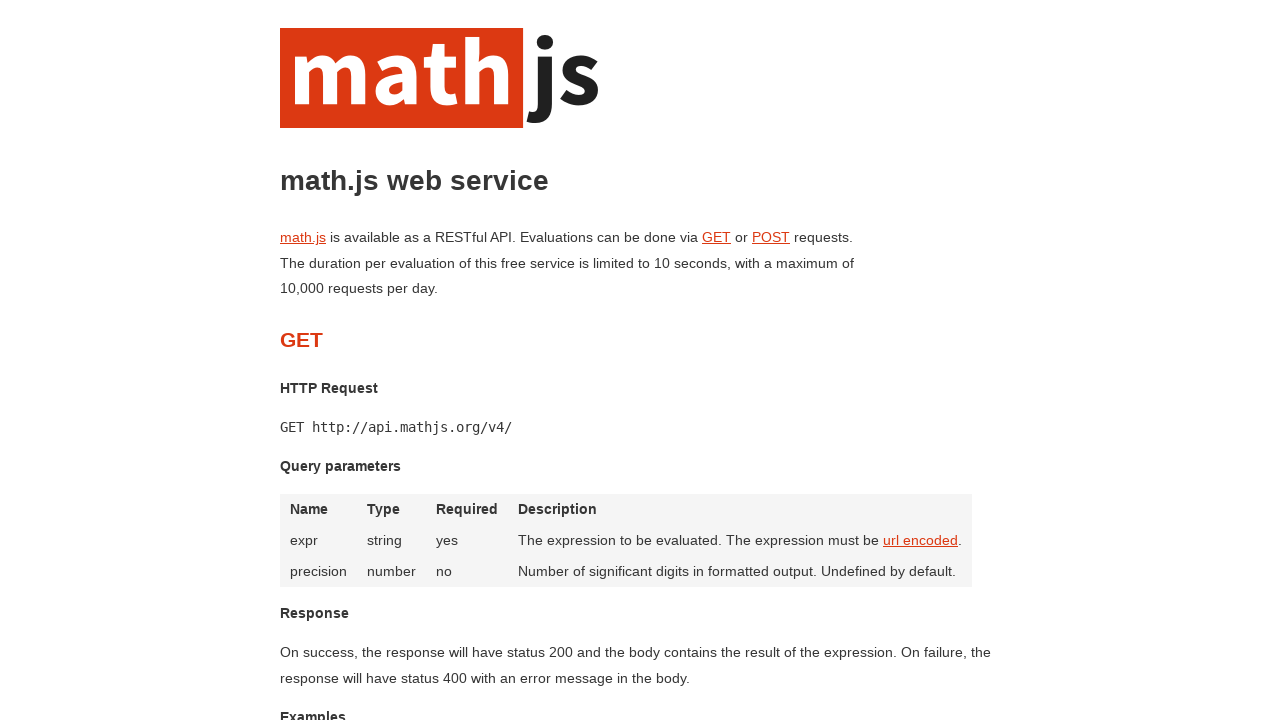

Filled math input field with expression '1.2 * (2 + 4.5)' on input[type='text']
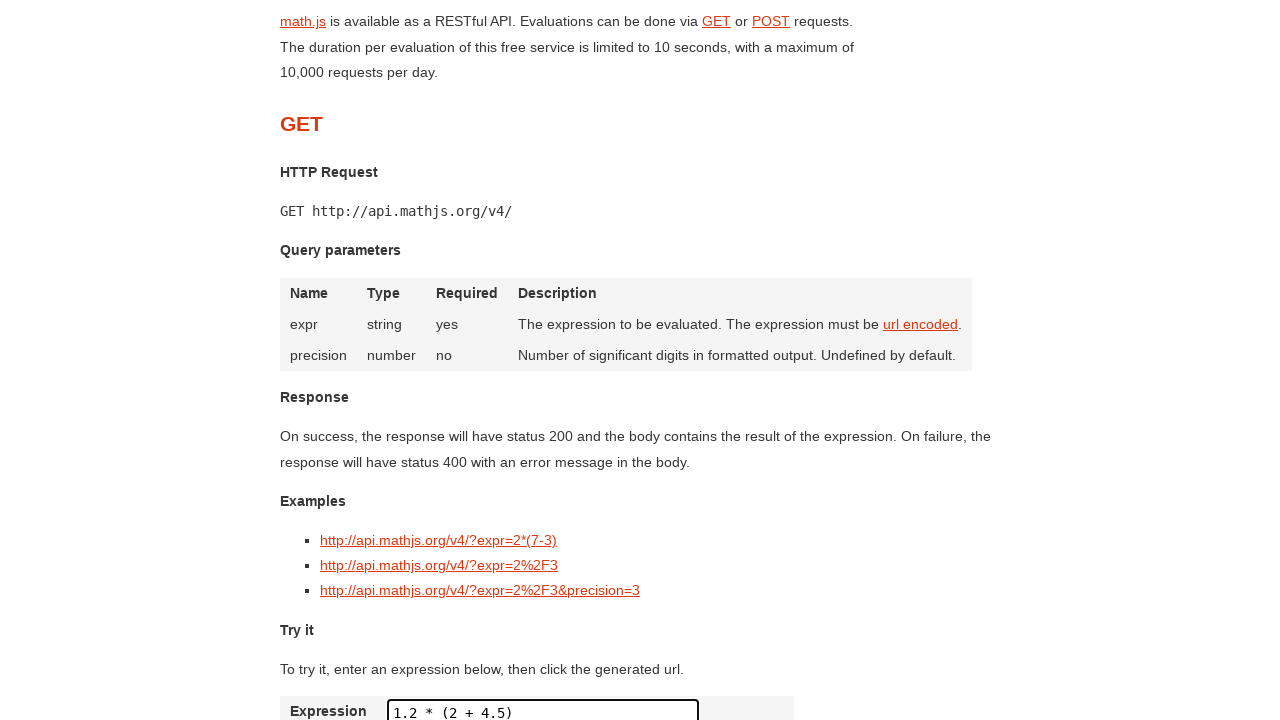

Clicked calculate link to compute the decimal calculation at (586, 361) on a#link
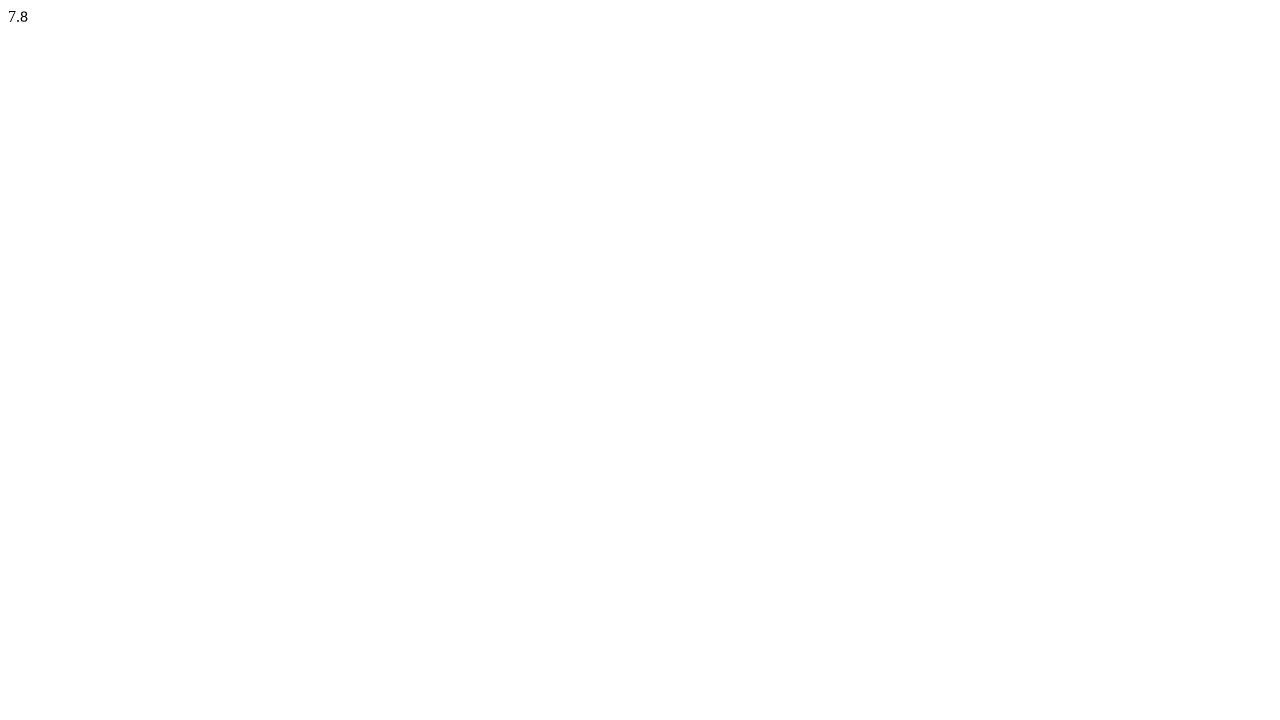

Waited for calculation result to appear
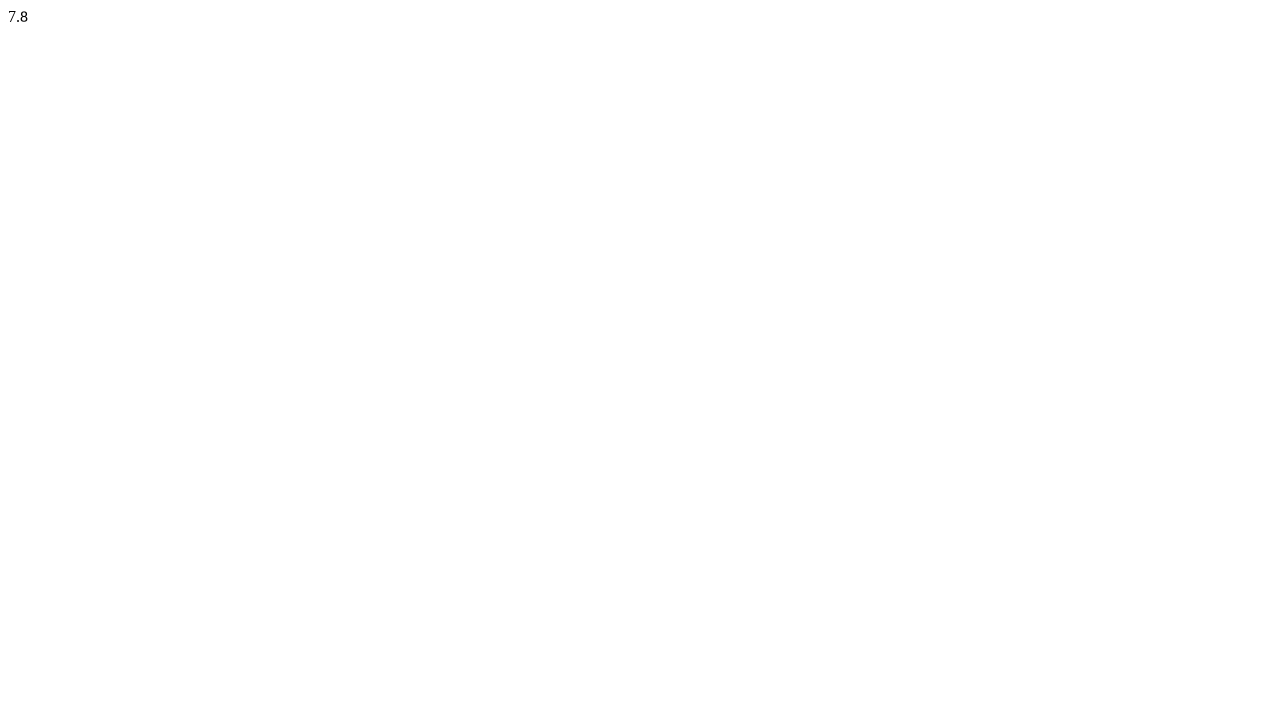

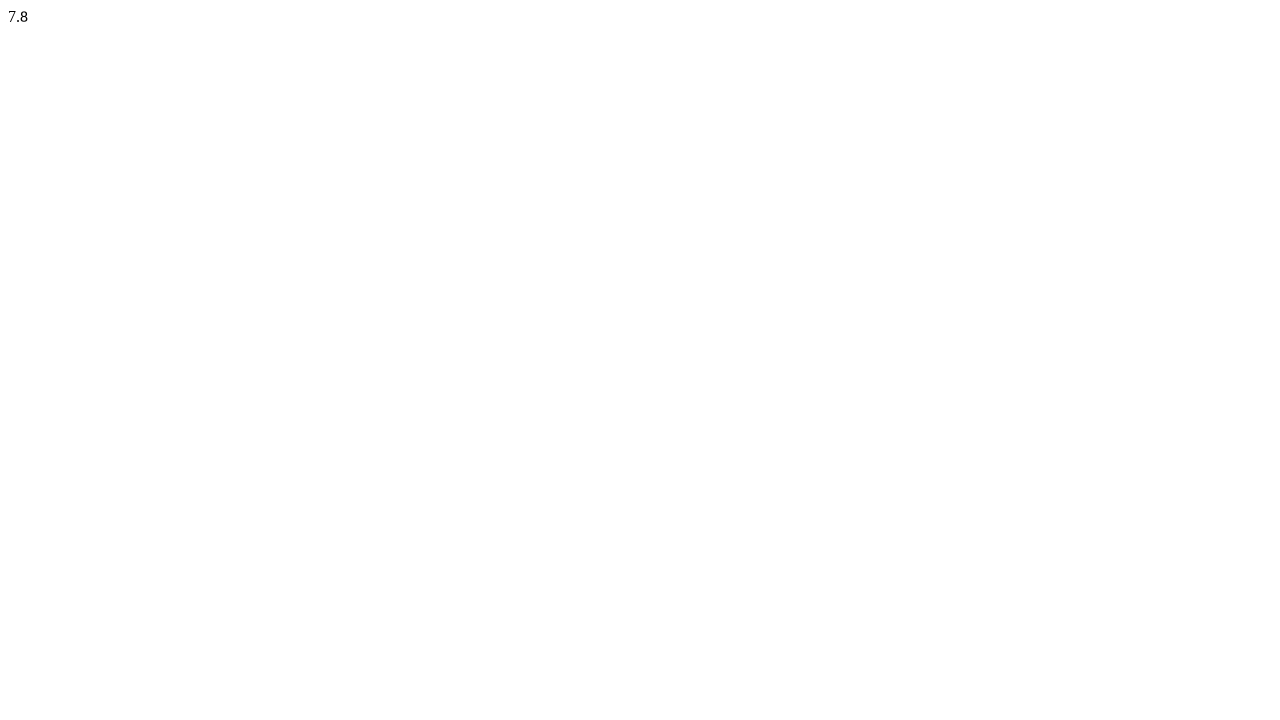